Tests dropdown selection functionality by selecting Option2 from the dropdown menu

Starting URL: https://rahulshettyacademy.com/AutomationPractice/

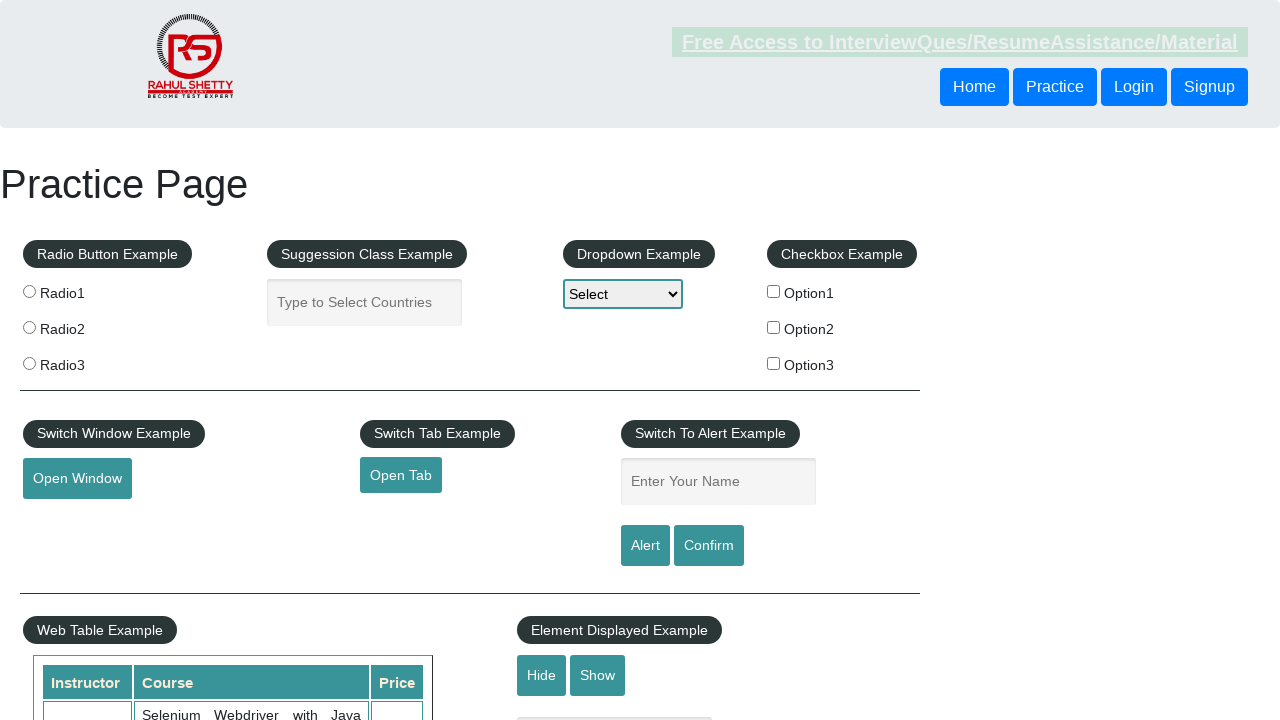

Located dropdown element with ID 'dropdown-class-example'
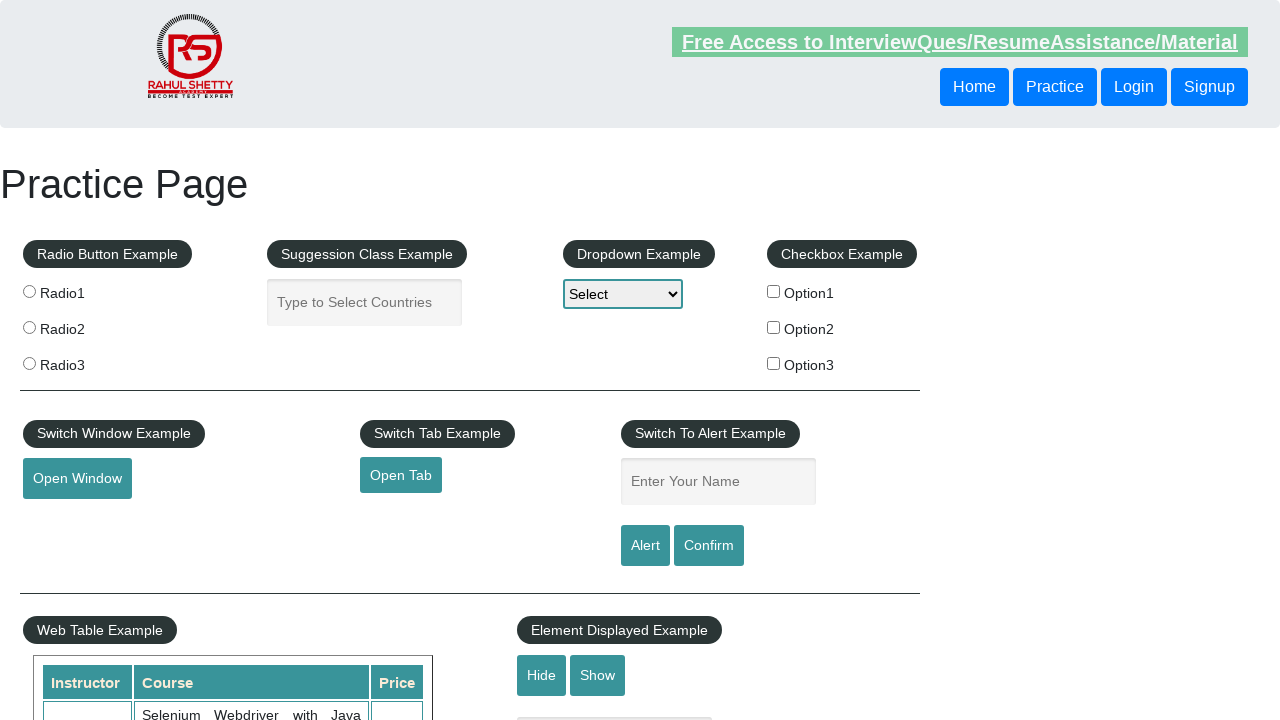

Selected 'Option2' from the dropdown menu on #dropdown-class-example
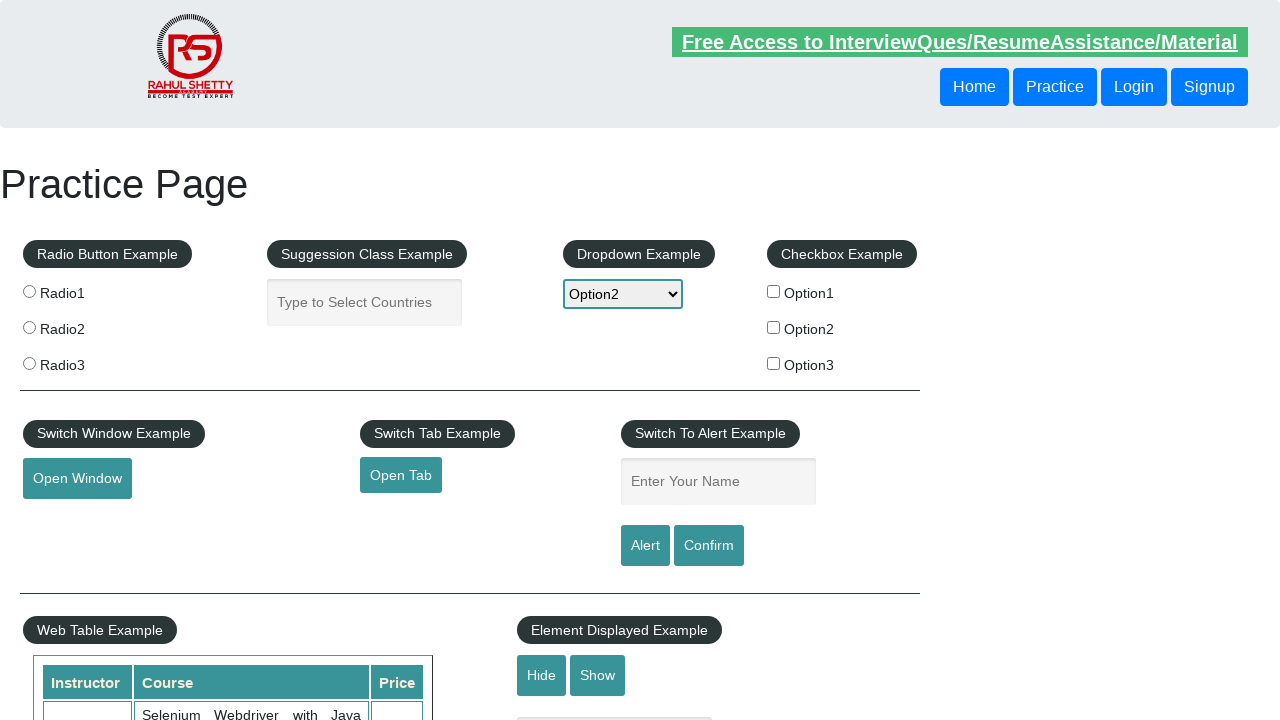

Verified dropdown selection shows 'Option2'
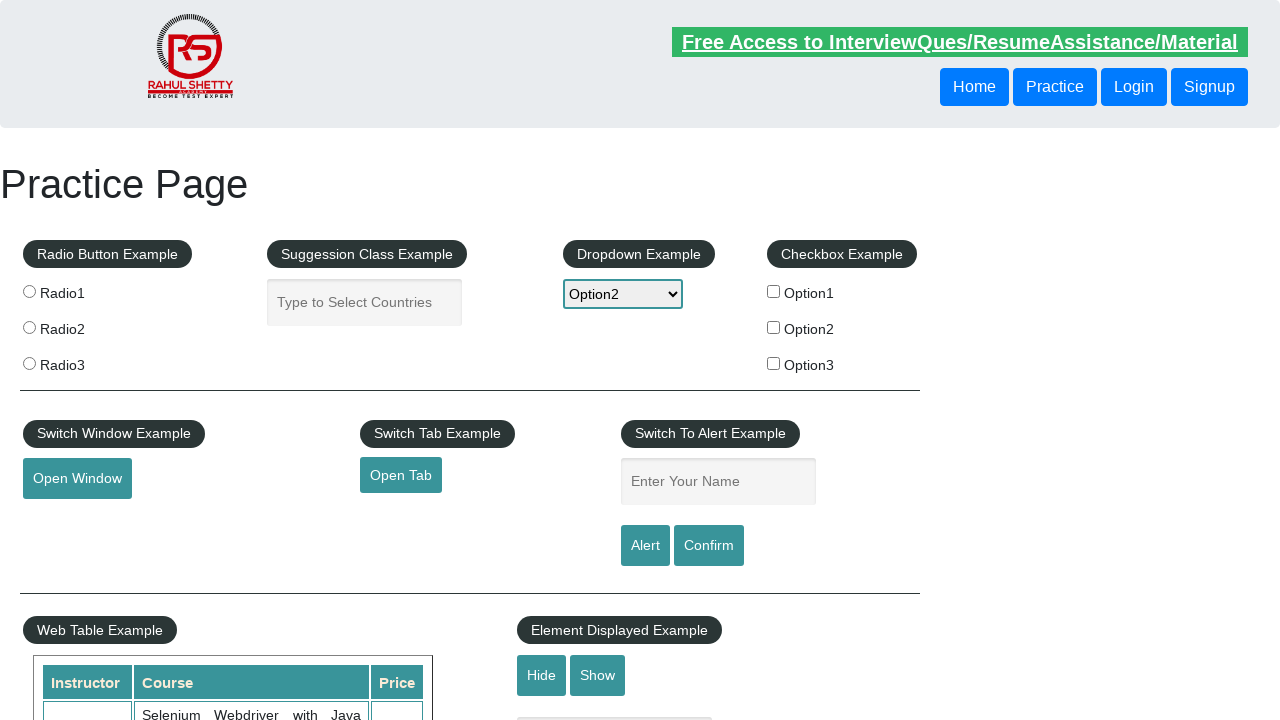

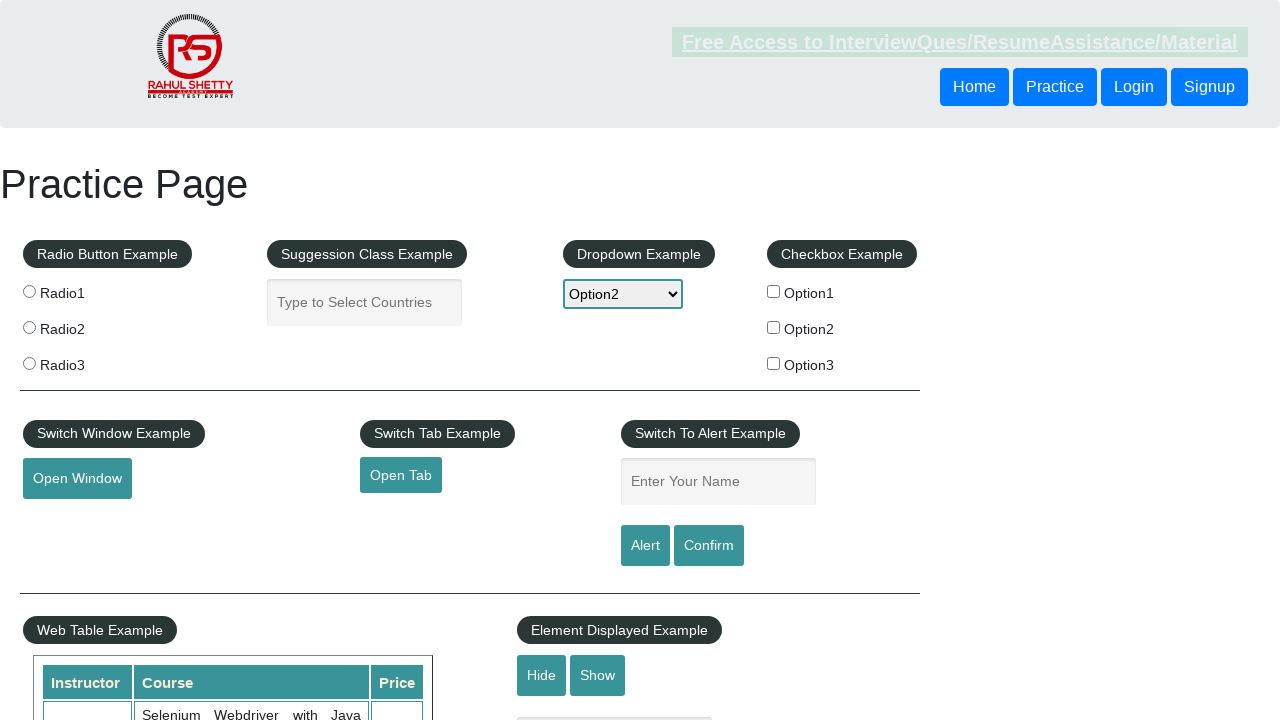